Navigates to a Newegg product page for an RTX 3060 graphics card and verifies the page loads with product elements

Starting URL: https://www.newegg.com/evga-geforce-rtx-3060-12g-p5-3657-kr/p/N82E16814487539?Description=rtx3060&cm_re=rtx3060-_-14-487-539-_-Product

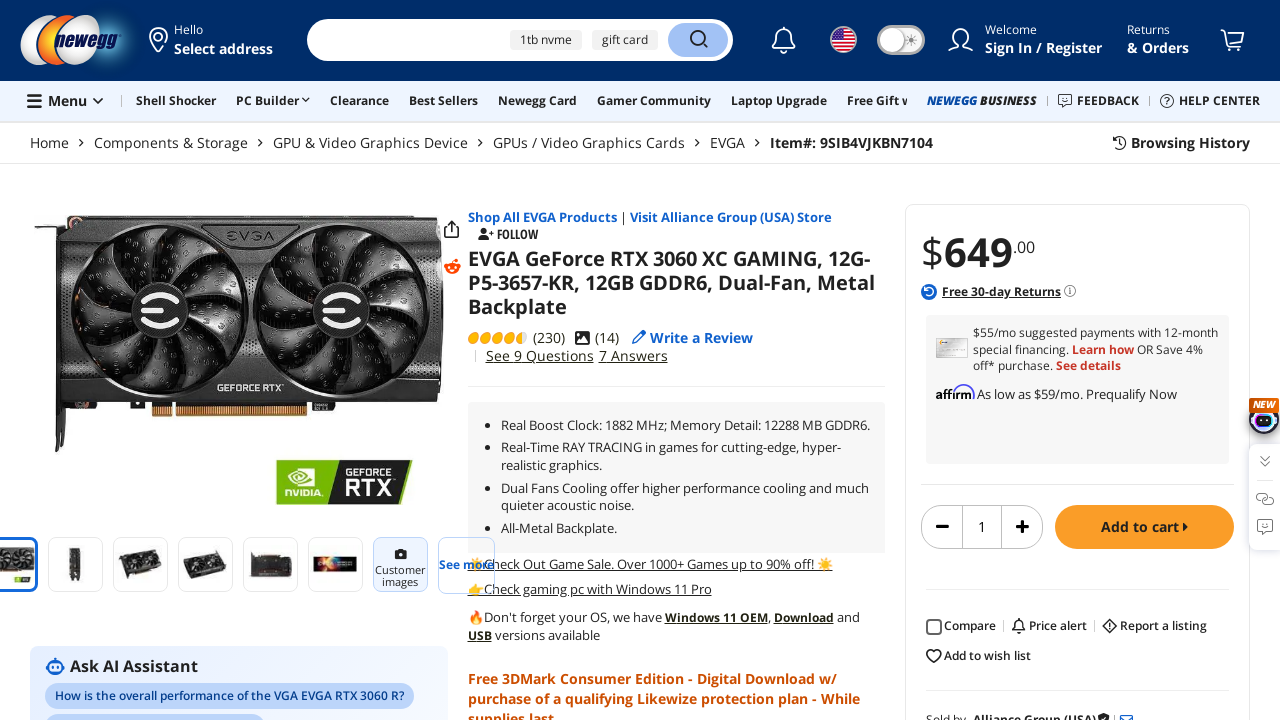

Waited for add to cart button to load on RTX 3060 product page
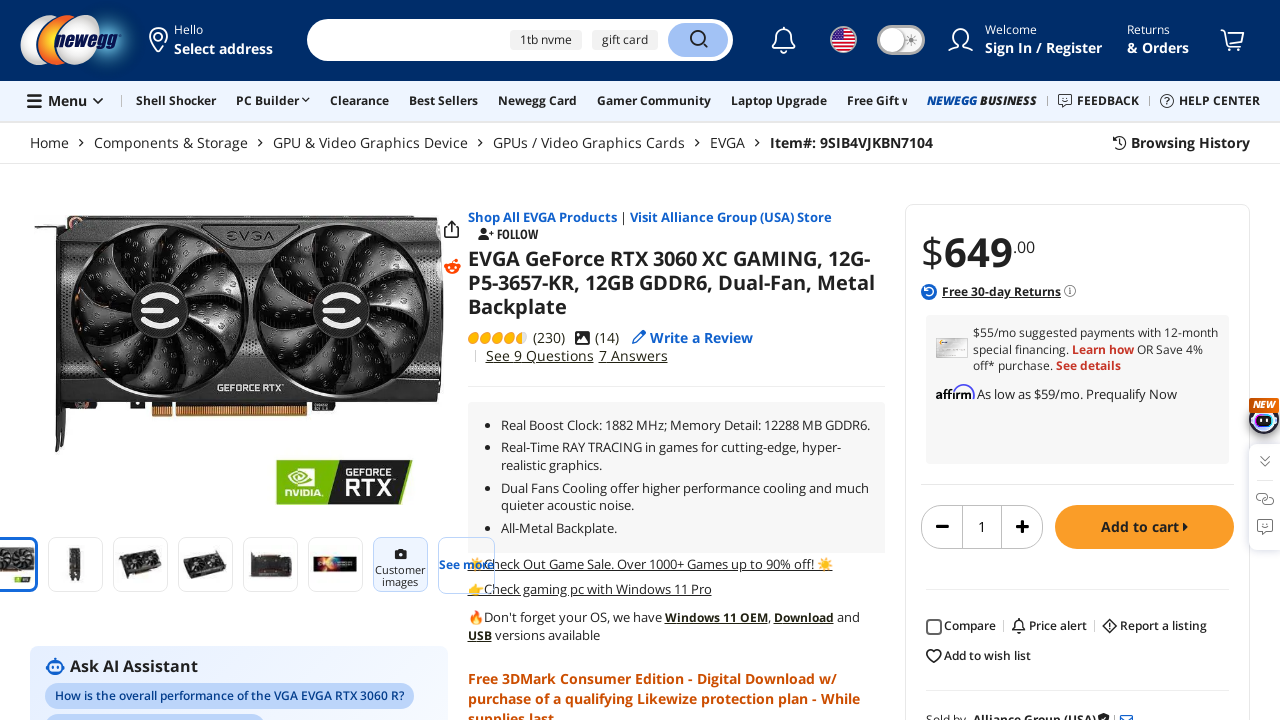

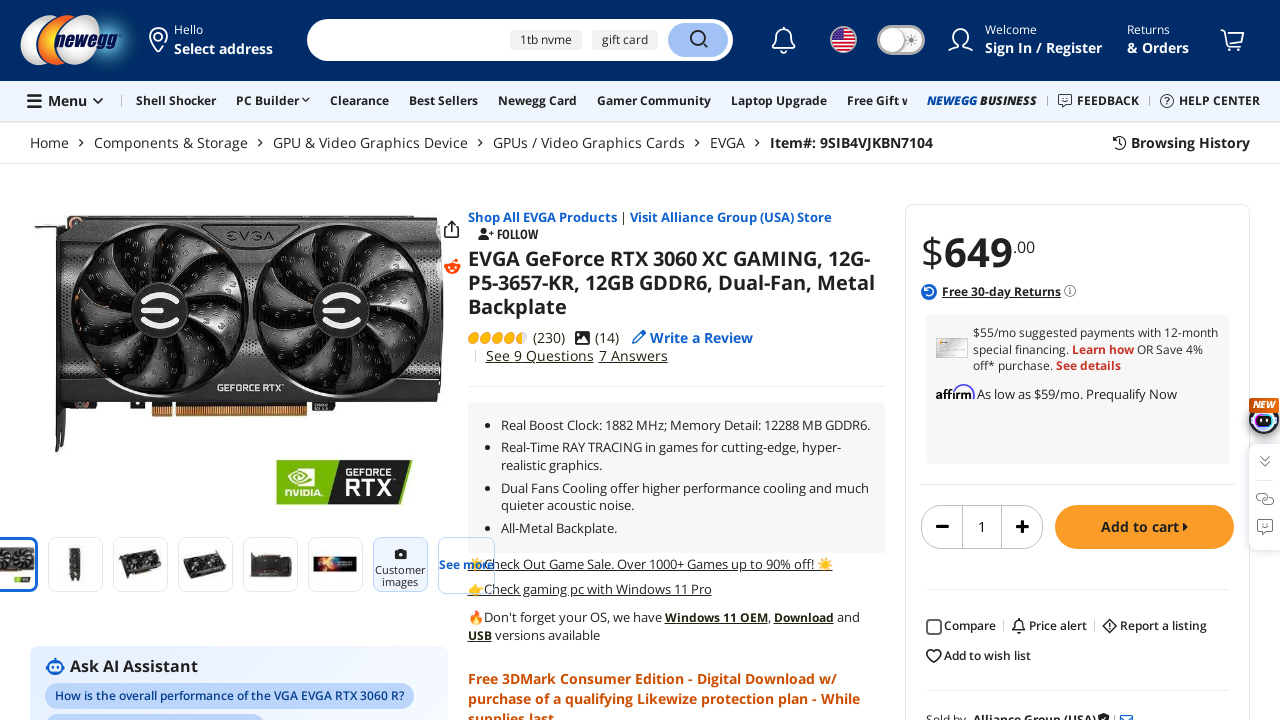